Tests JavaScript alert handling by triggering and interacting with alert, confirm, and prompt dialogs

Starting URL: https://the-internet.herokuapp.com/javascript_alerts

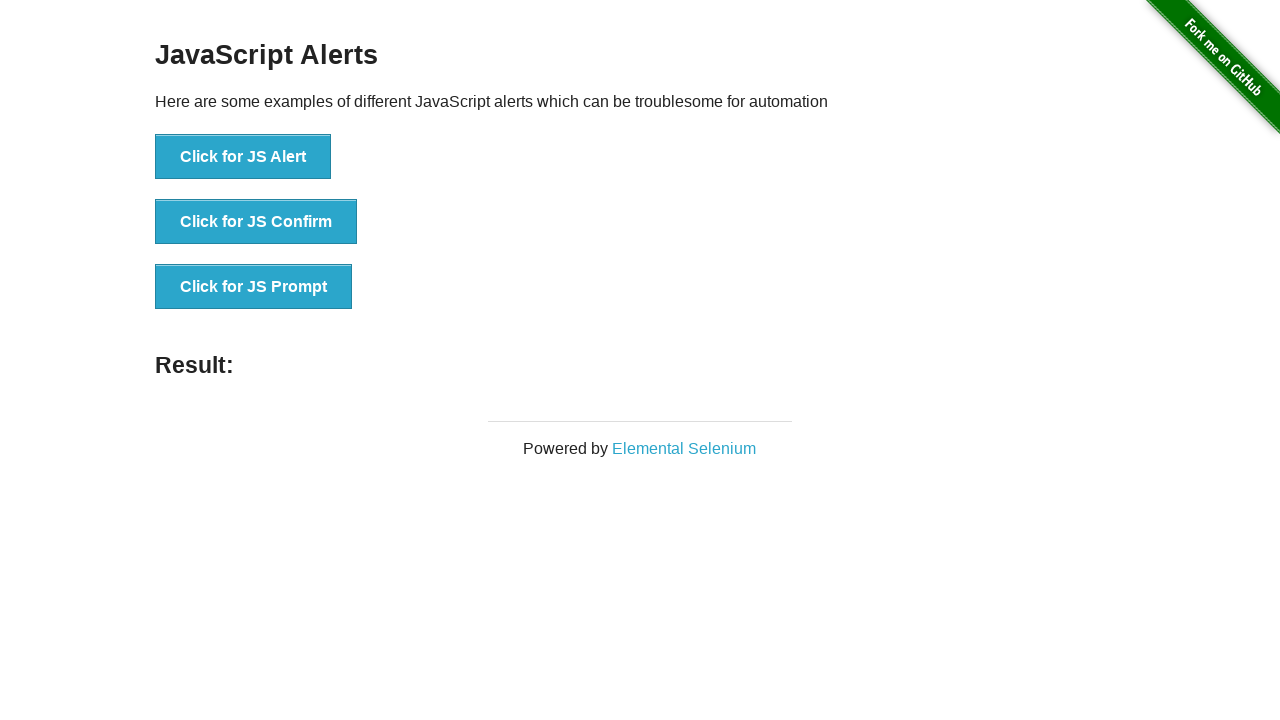

Clicked 'Click for JS Alert' button to trigger alert dialog at (243, 157) on button:has-text('Click for JS Alert')
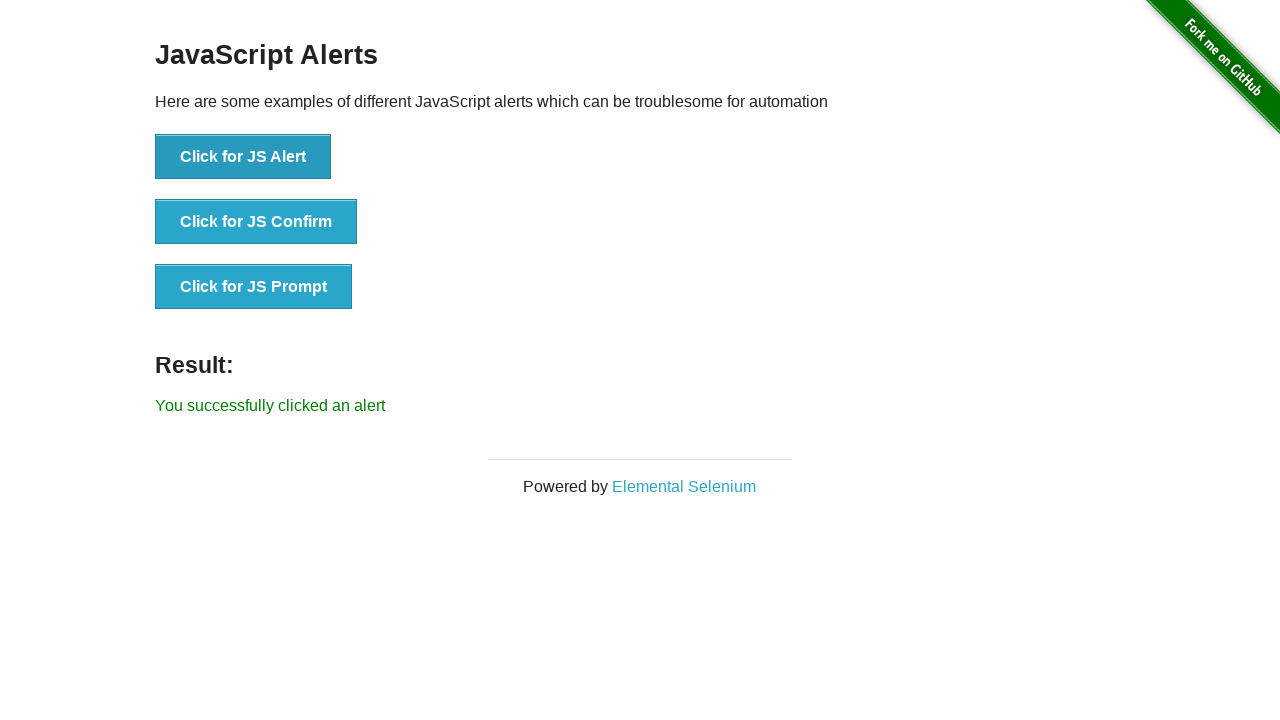

Set up dialog handler to accept alert
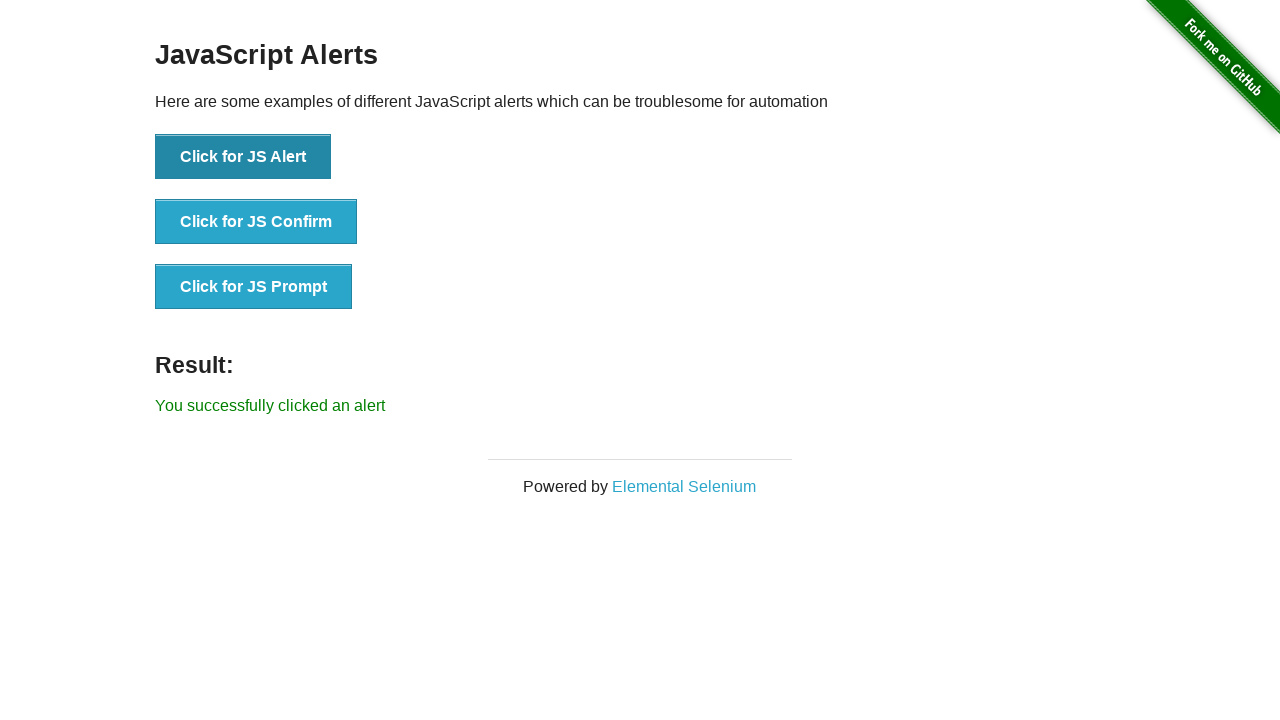

Waited 1 second after alert interaction
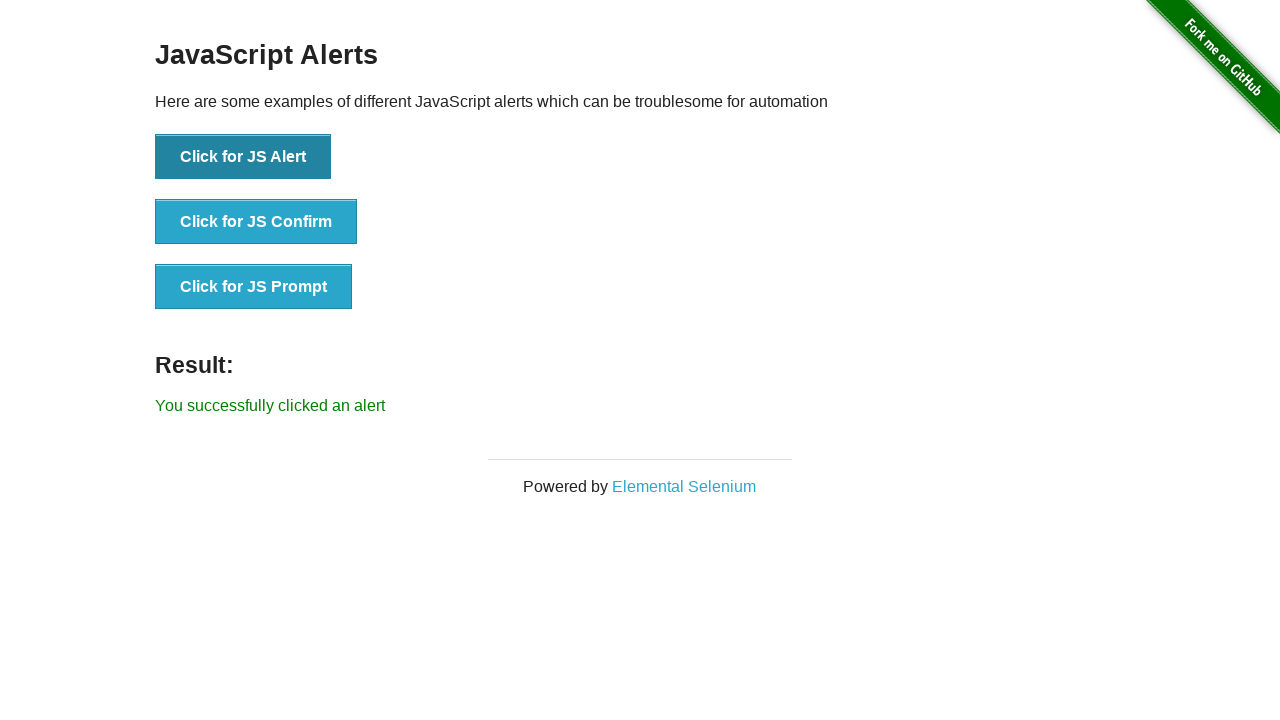

Clicked 'Click for JS Confirm' button to trigger confirm dialog at (256, 222) on button:has-text('Click for JS Confirm')
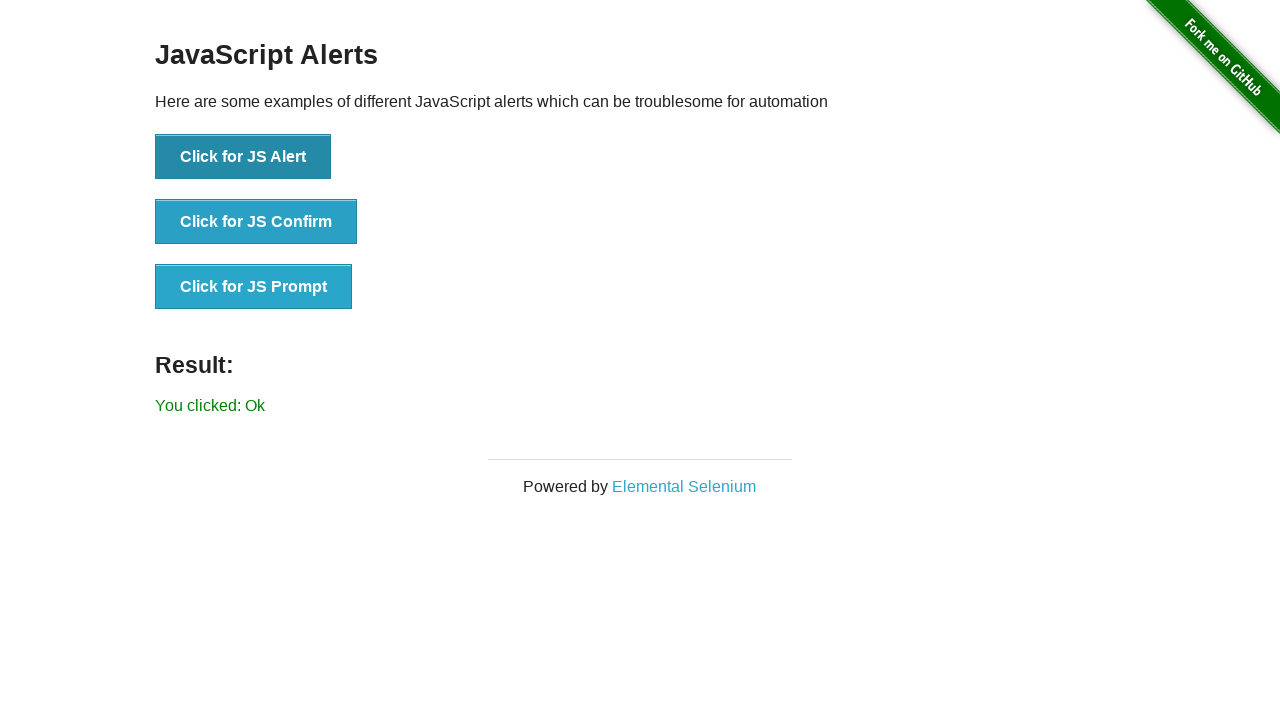

Set up dialog handler to accept confirm dialog
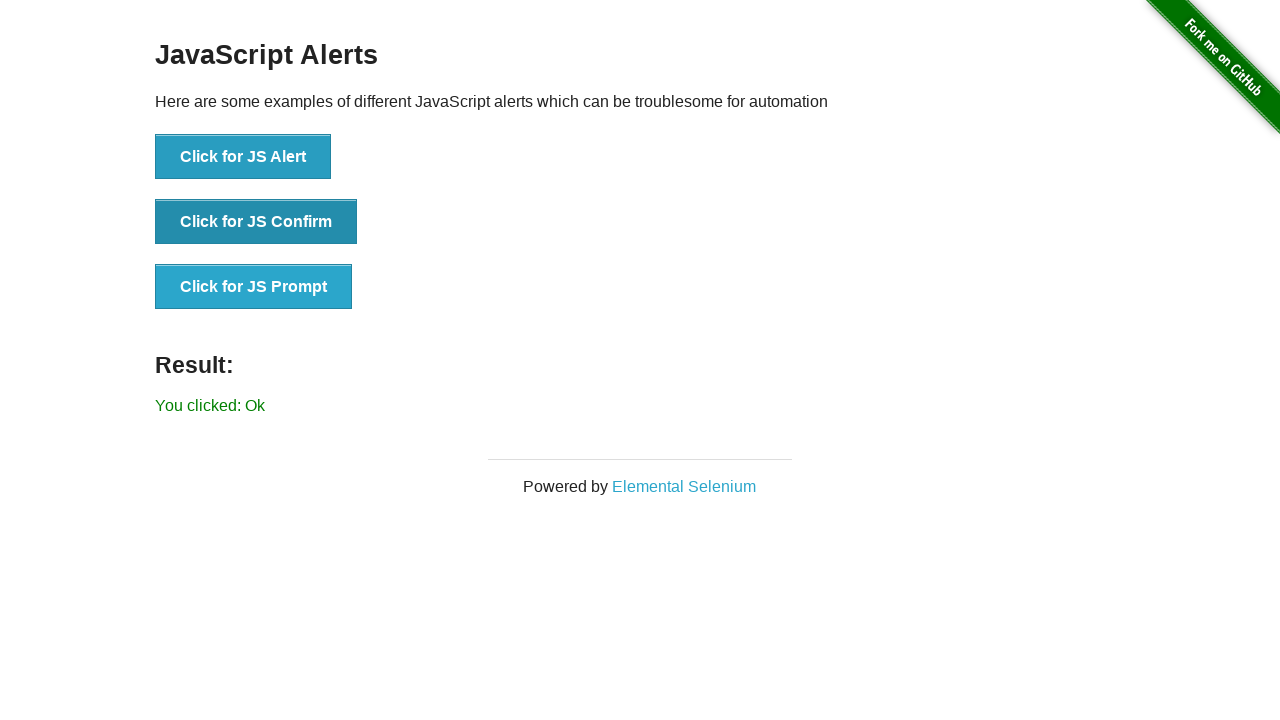

Waited 1 second after confirm interaction
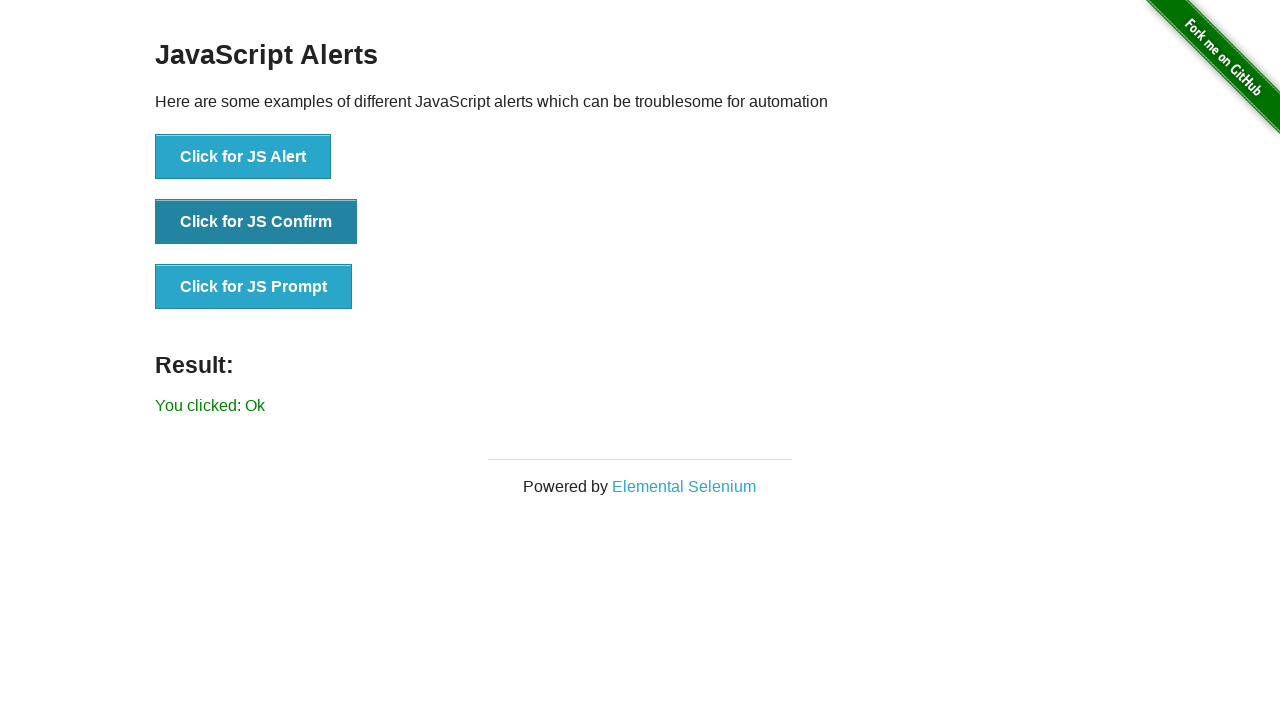

Set up dialog handler to accept prompt with text input
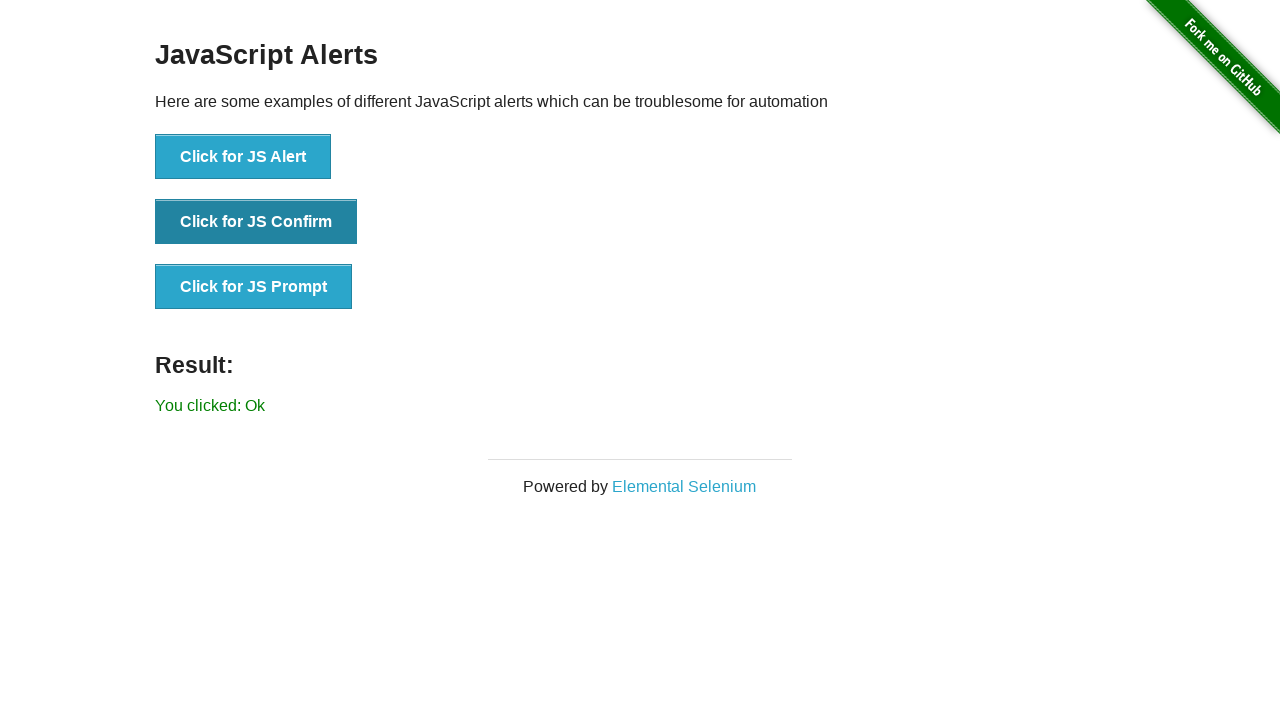

Clicked 'Click for JS Prompt' button to trigger prompt dialog at (254, 287) on button:has-text('Click for JS Prompt')
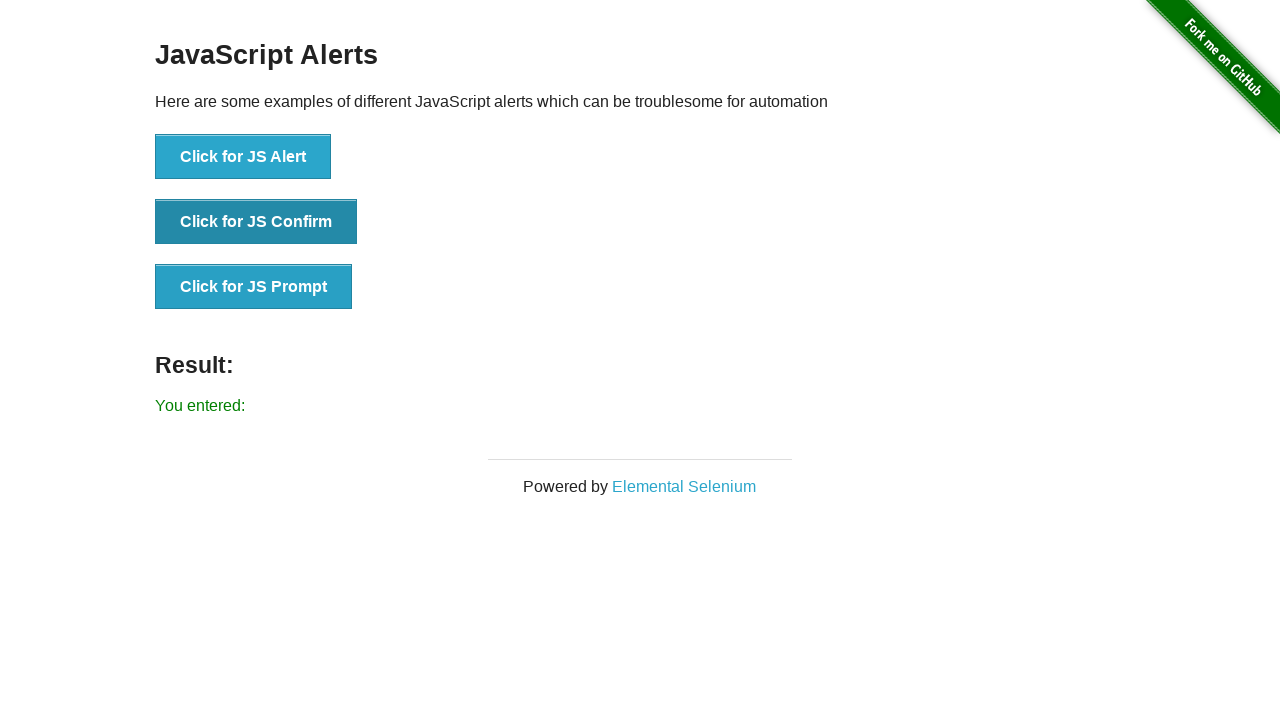

Waited 1 second after prompt interaction
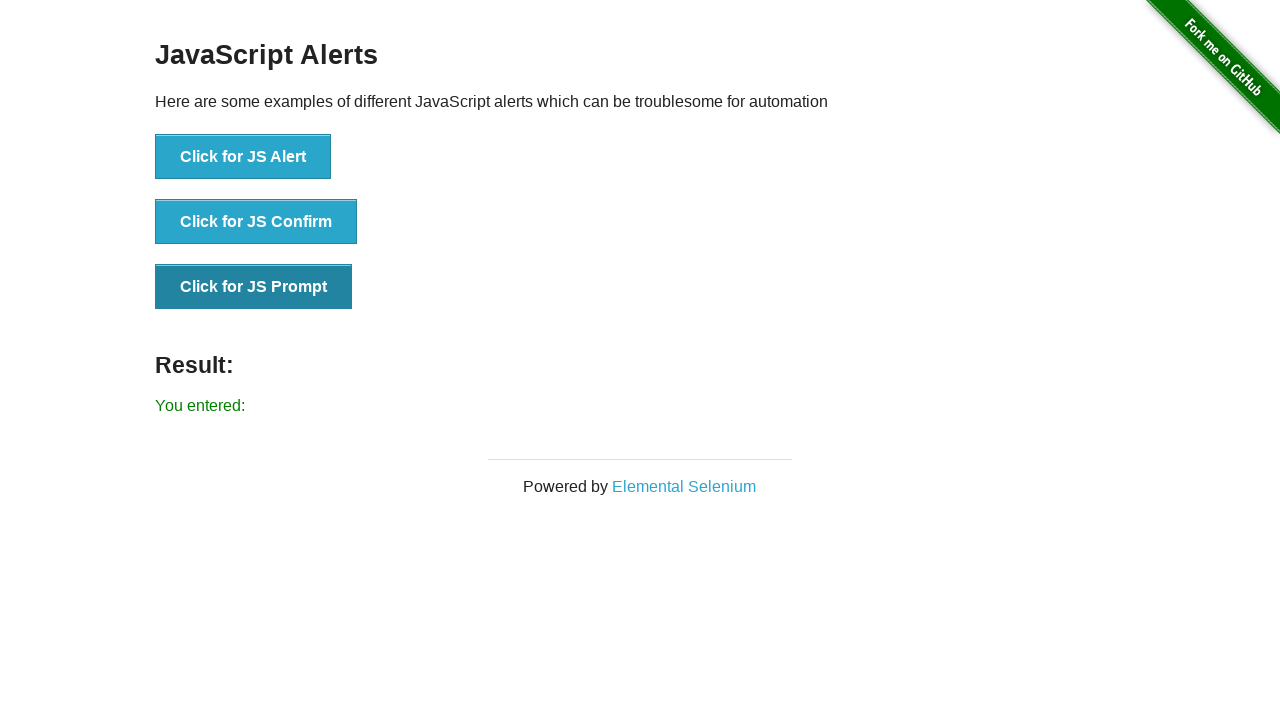

Completed all JavaScript alert handling tests
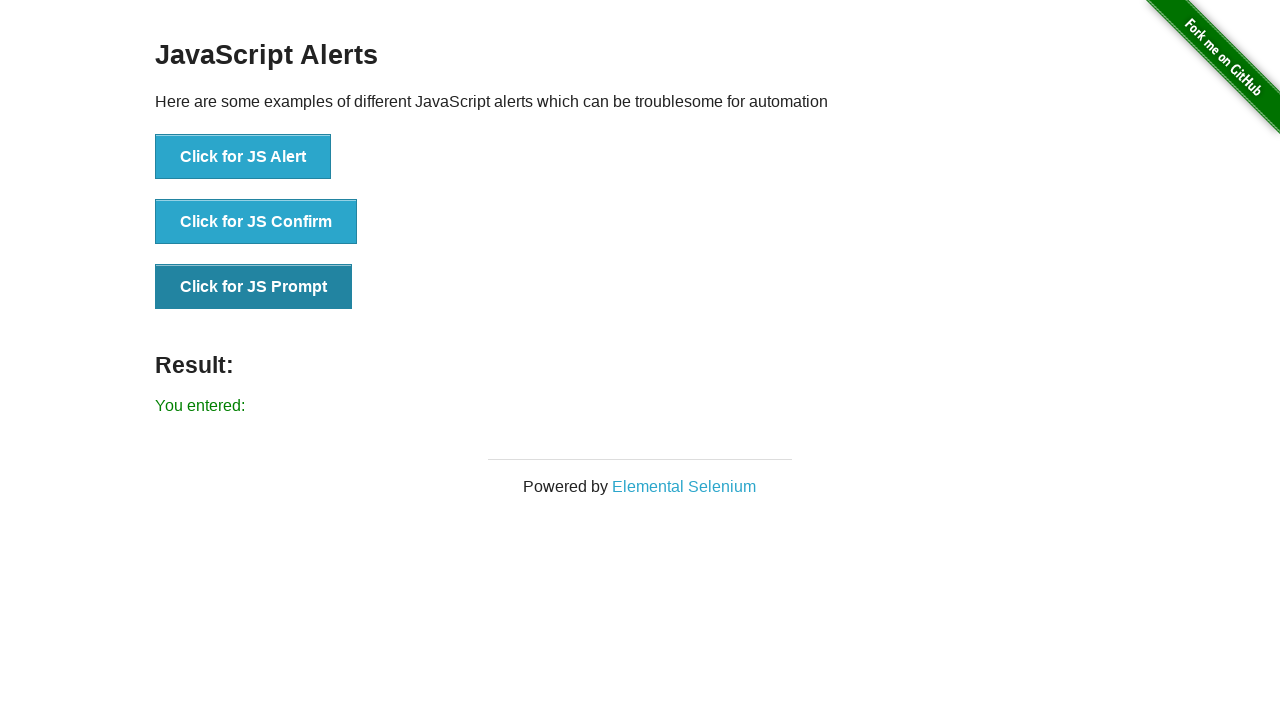

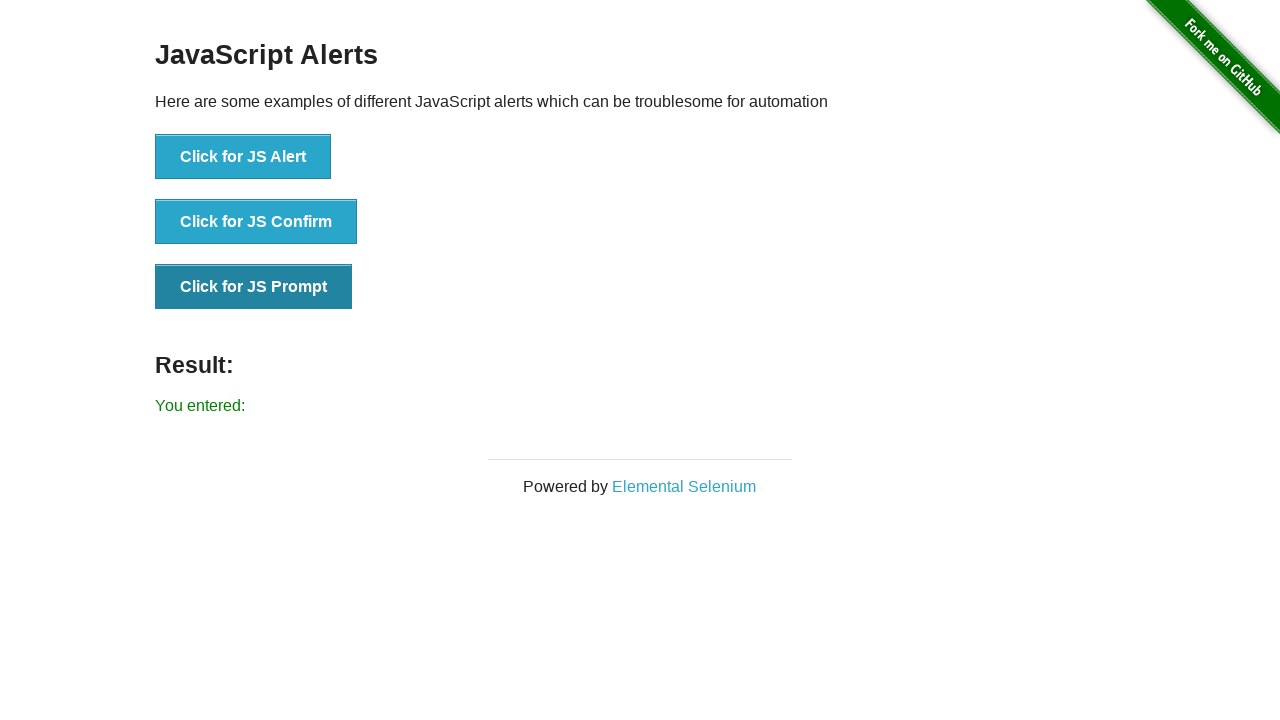